Tests internet speed by navigating to fast.com, waiting for the speed test to run, clicking the "show more details" link to reveal upload/download speeds, and verifying the speed values are displayed.

Starting URL: https://fast.com/

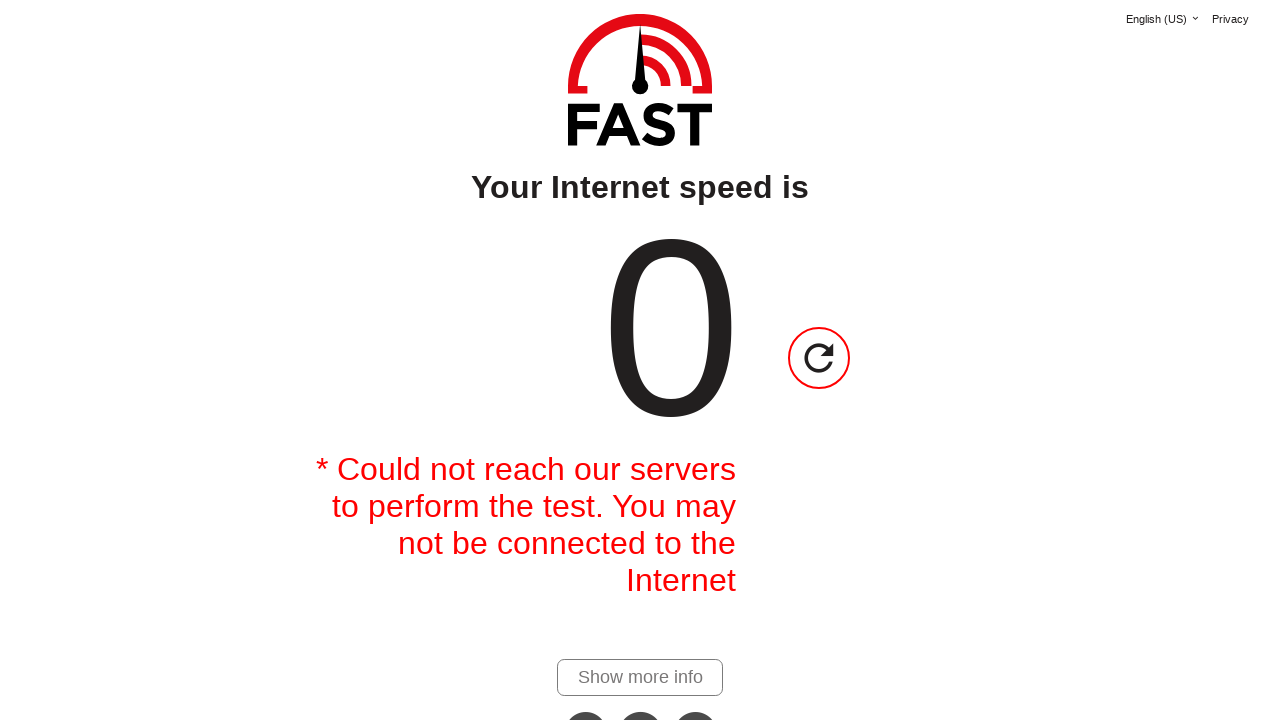

Waited 7 seconds for the page to load and speed test to begin
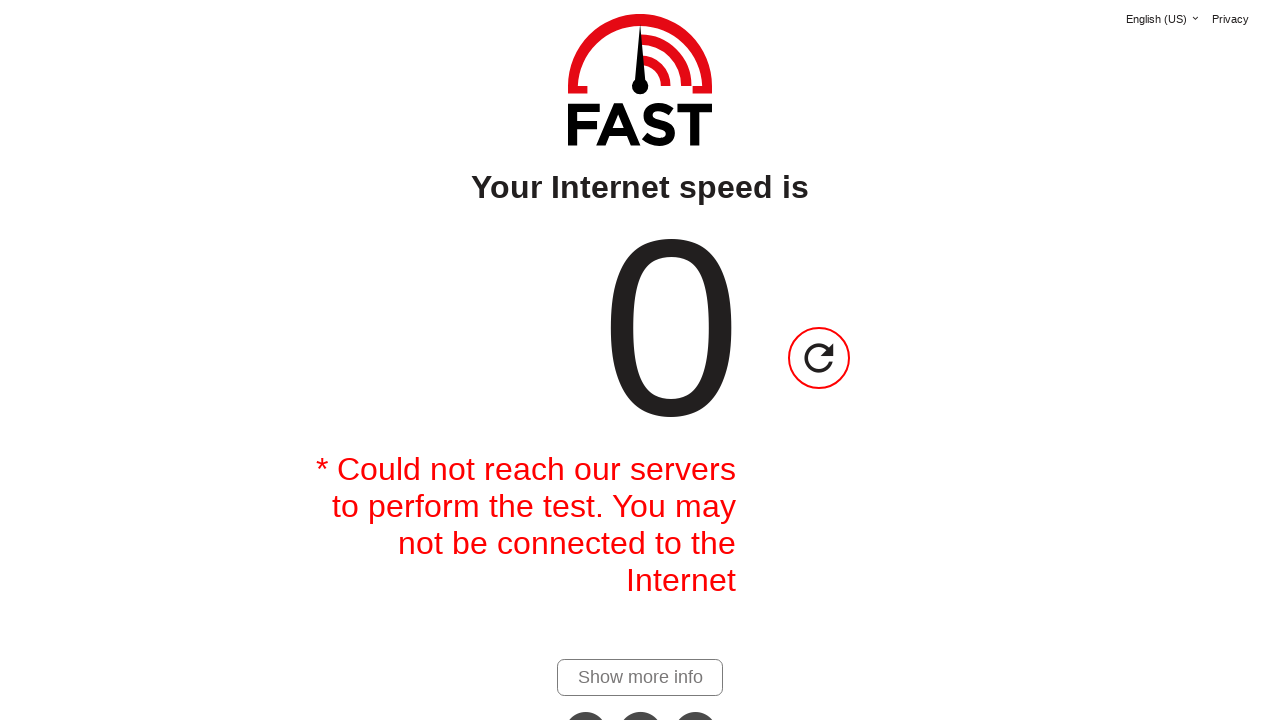

Clicked the 'show more details' link to reveal upload and download speeds at (640, 677) on #show-more-details-link
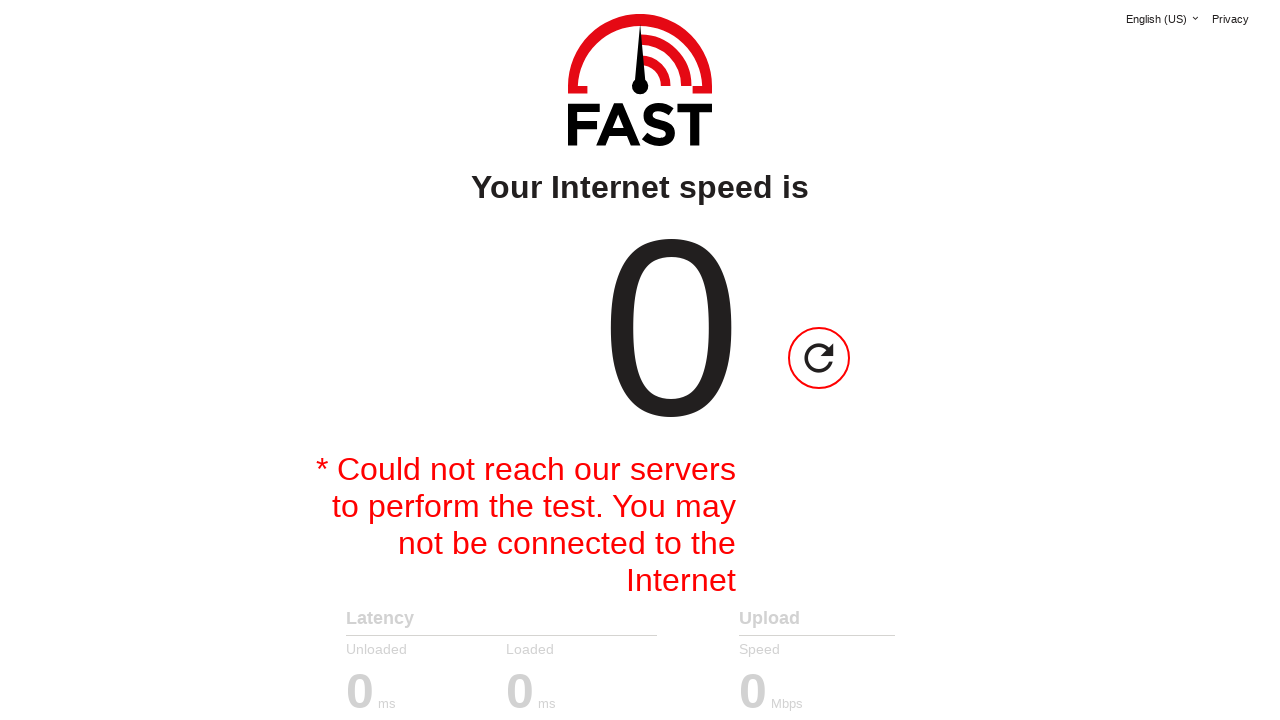

Download speed value became visible
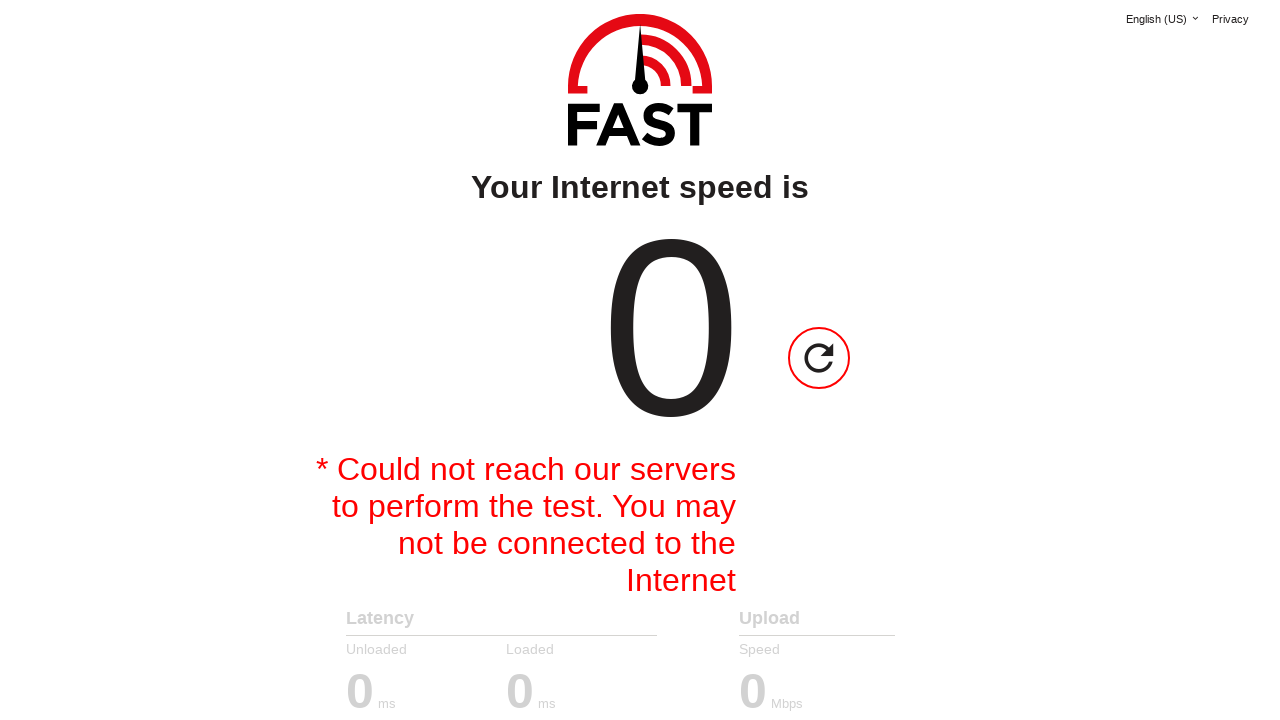

Waited 13 seconds for upload speed test to complete
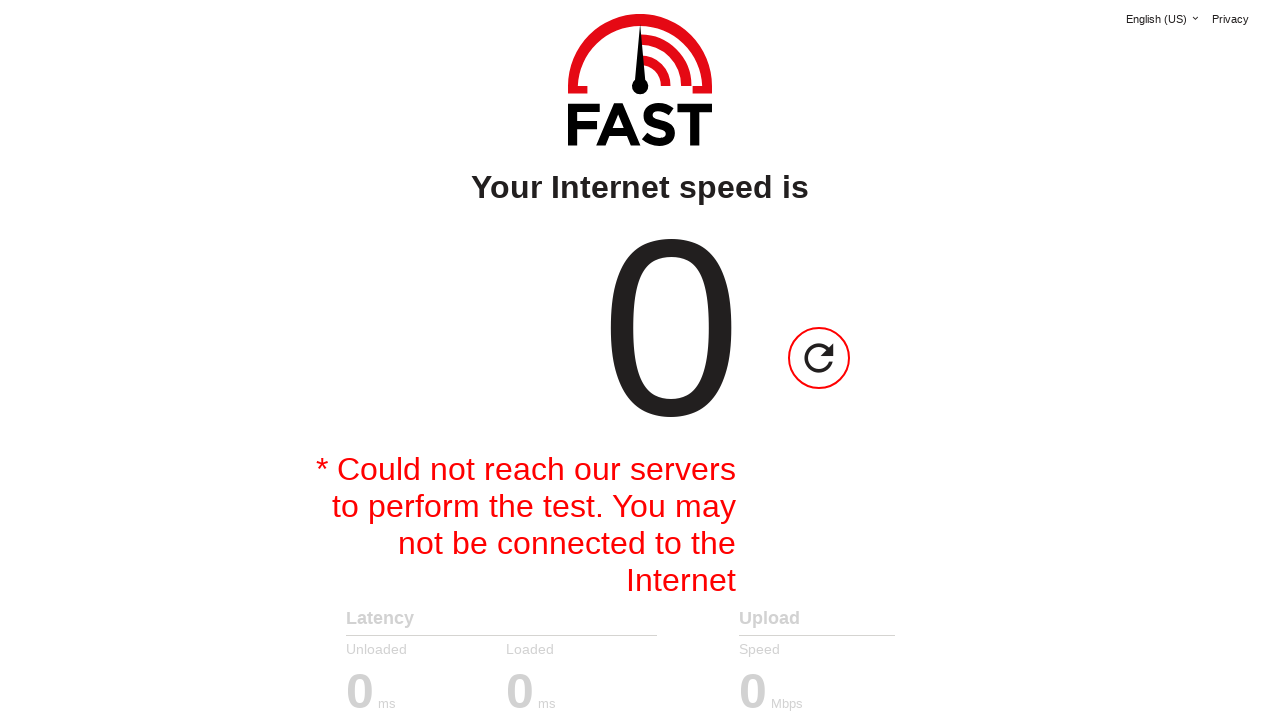

Upload speed value is now visible, verifying test completion
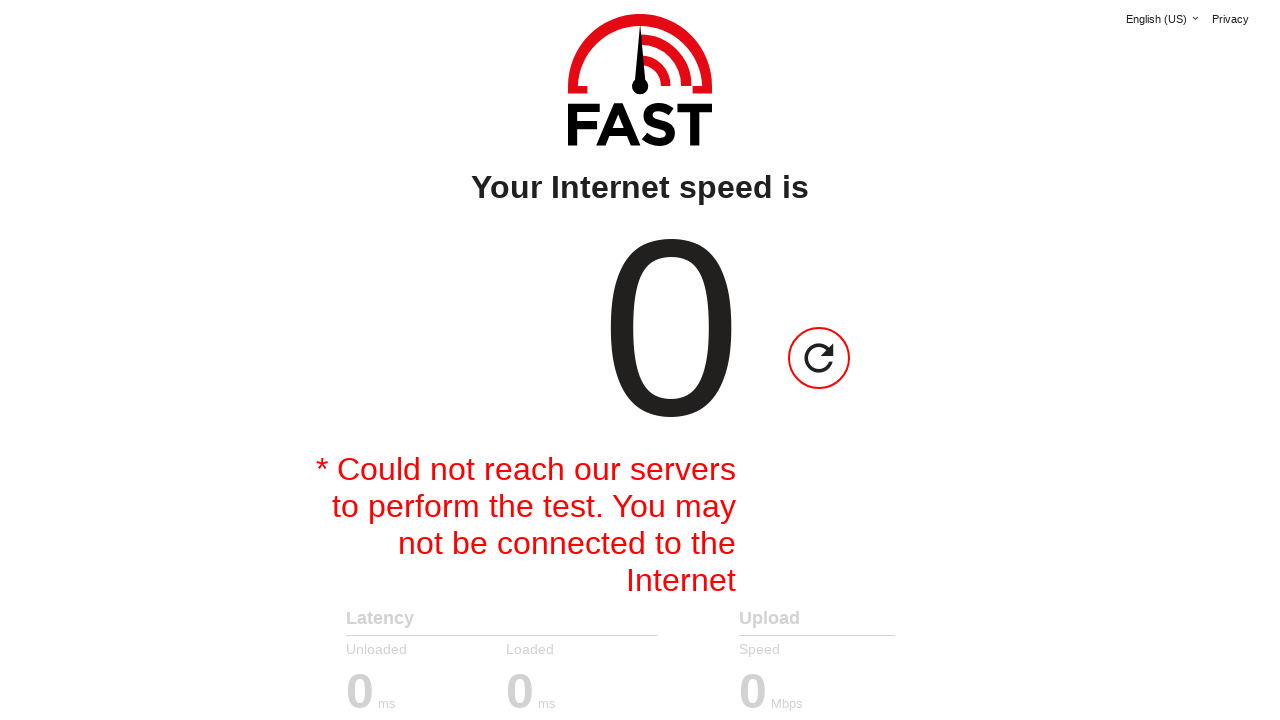

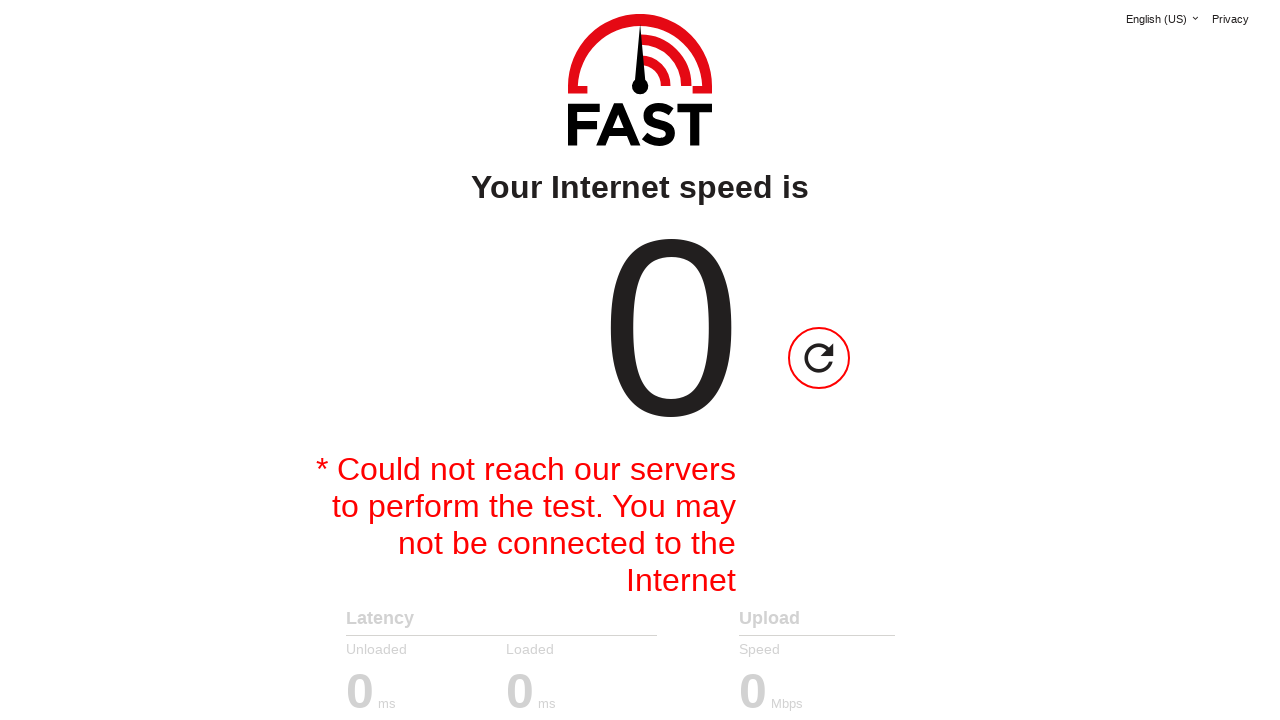